Tests dropdown selection functionality by selecting an option from a dropdown menu

Starting URL: https://the-internet.herokuapp.com/dropdown

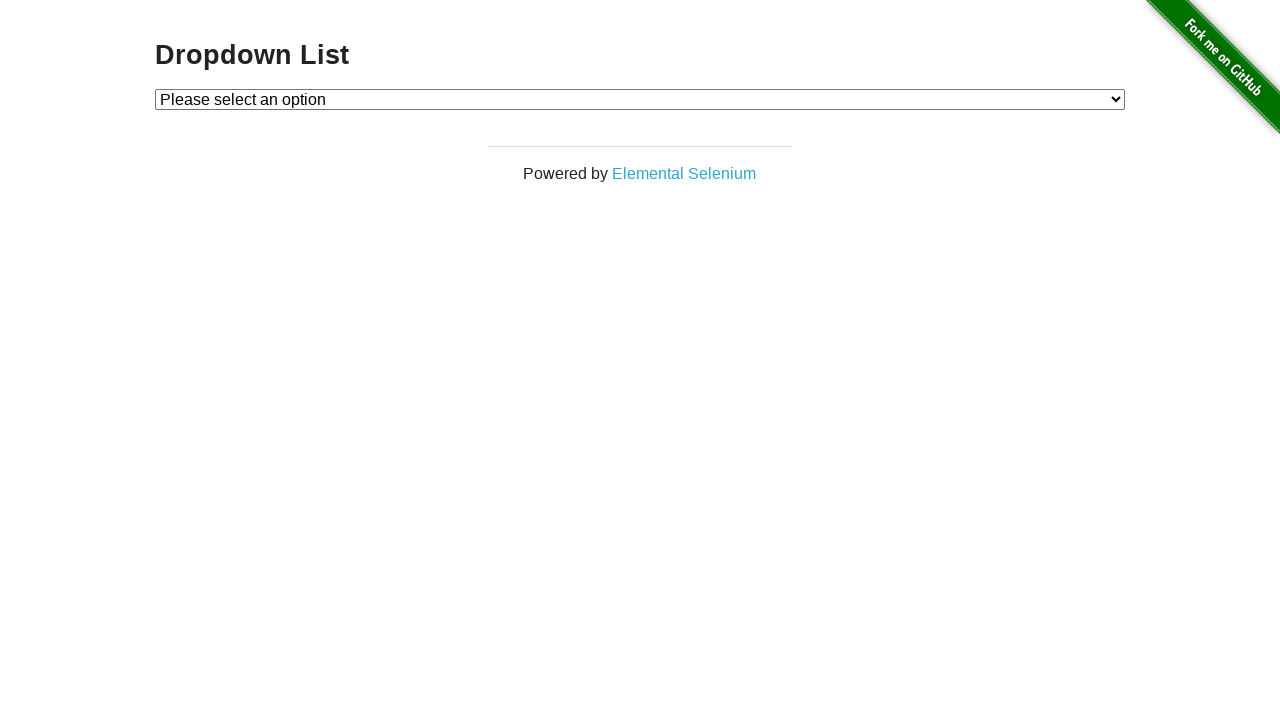

Selected 'Option 2' from the dropdown menu on #dropdown
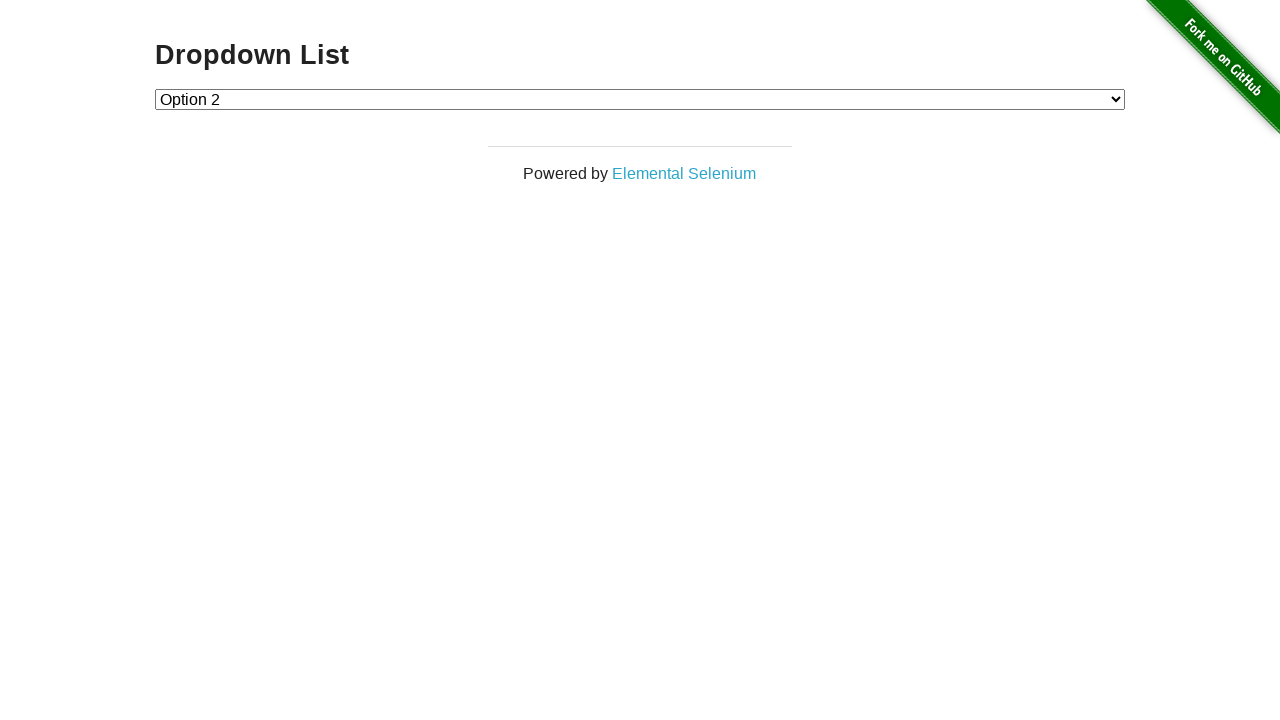

Verified that 'Option 2' was successfully selected
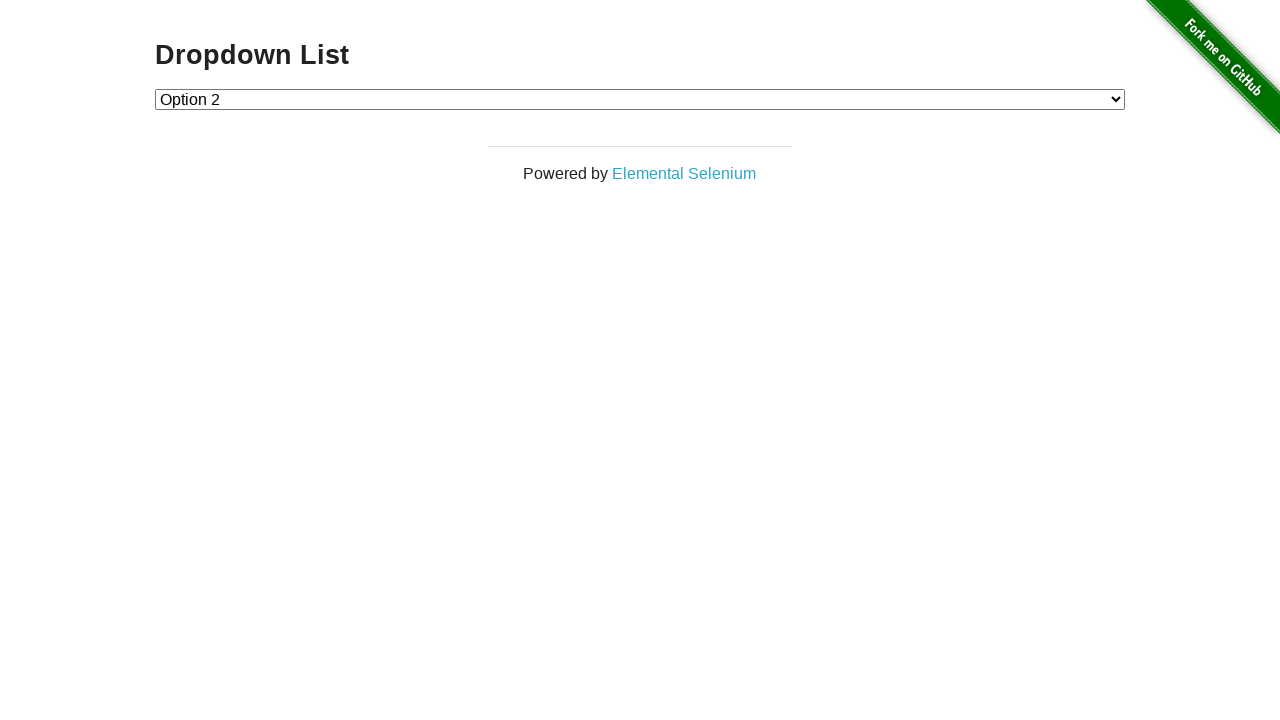

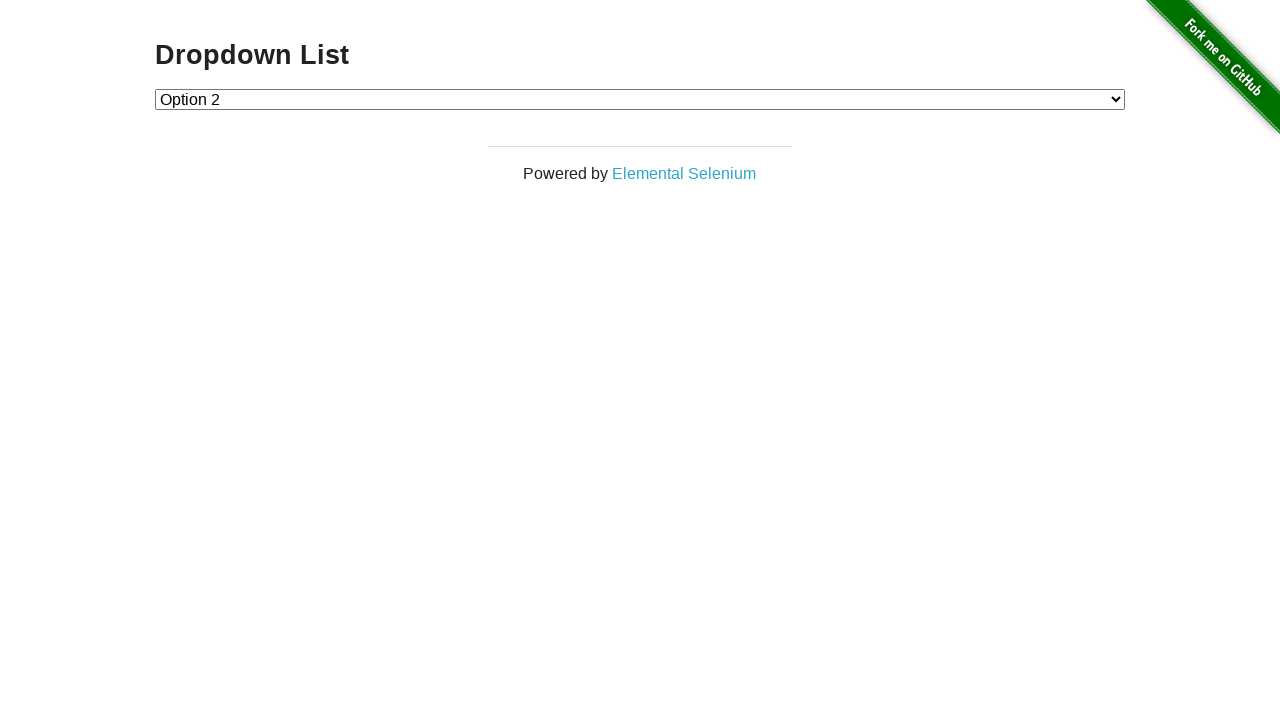